Tests form submission by clicking a dynamically calculated link (based on pi^e * 10000), then filling out a form with first name, last name, city, and country fields before submitting.

Starting URL: http://suninjuly.github.io/find_link_text

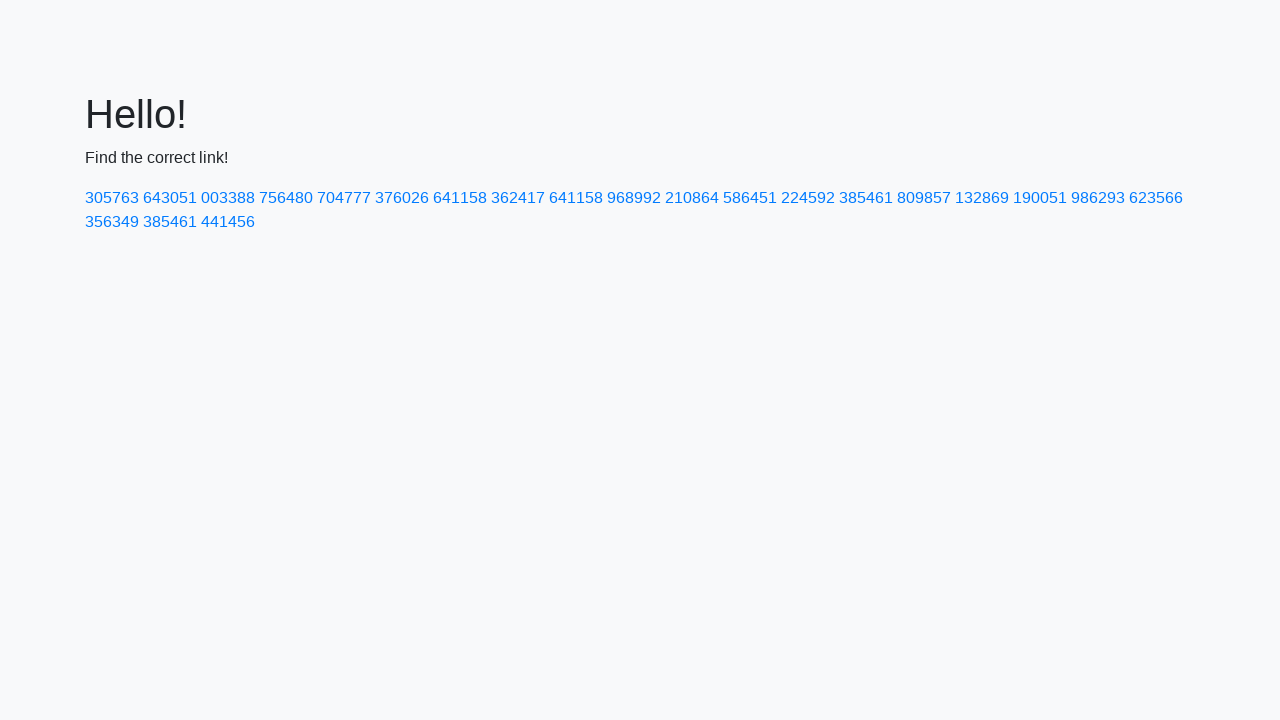

Clicked dynamically calculated link with text '224592' (ceil of pi^e * 10000) at (808, 198) on text=224592
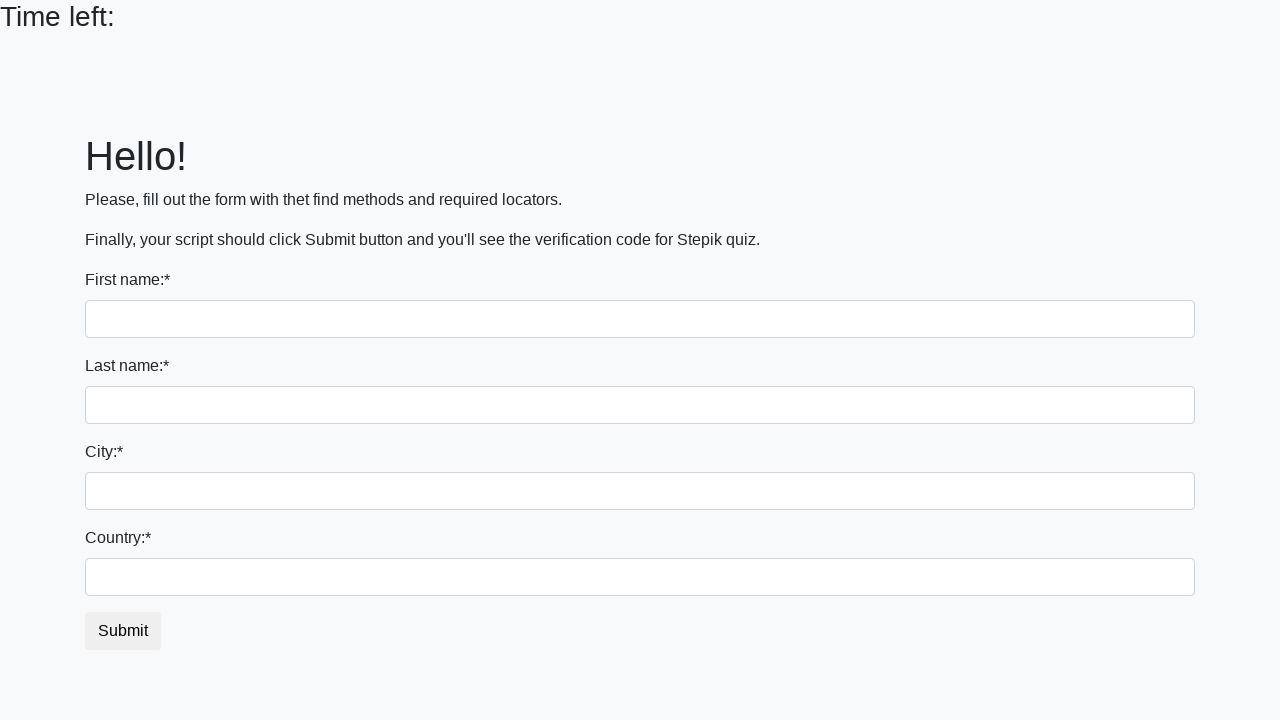

Filled first name field with 'Tamara' on input >> nth=0
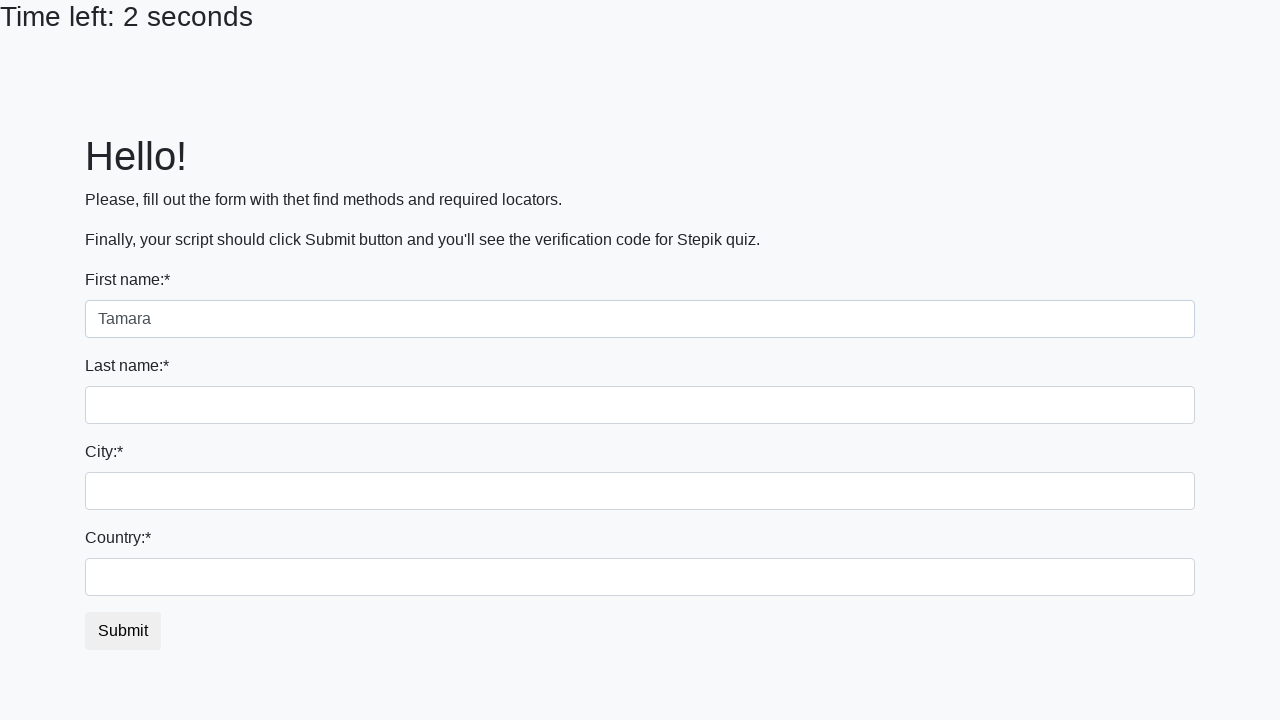

Filled last name field with 'Vash' on input[name='last_name']
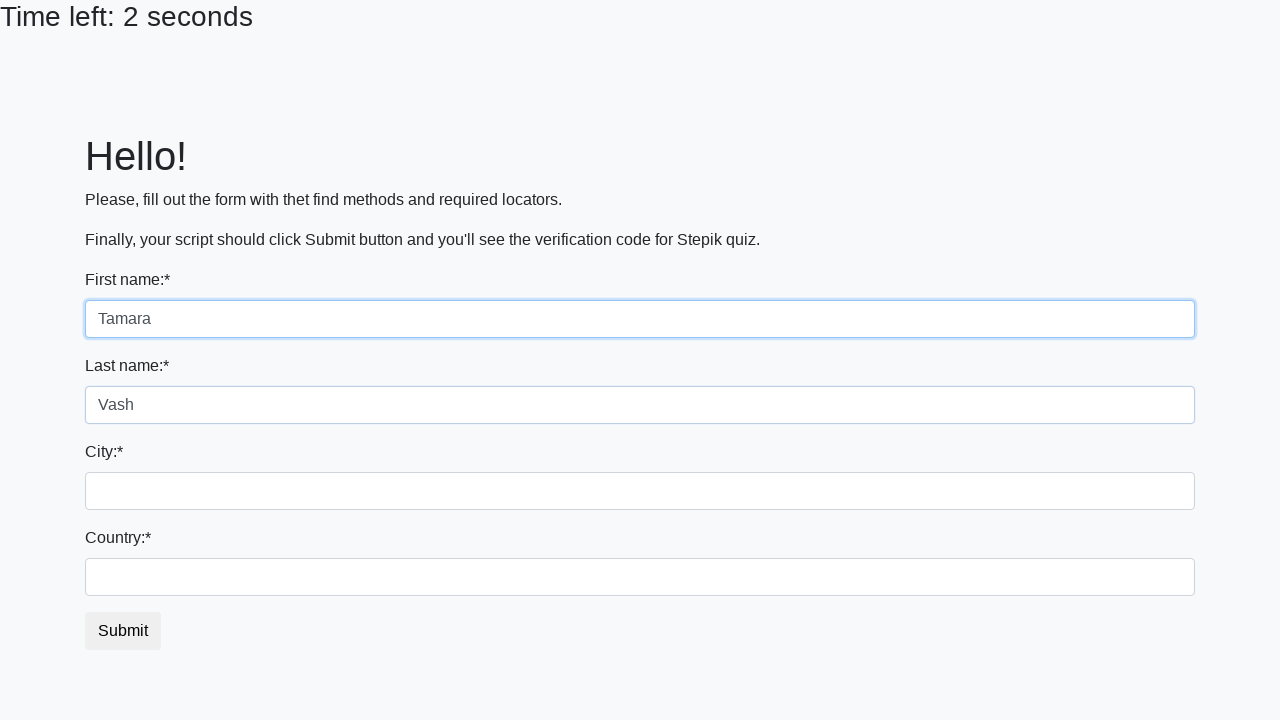

Filled city field with 'Kyiv' on .city
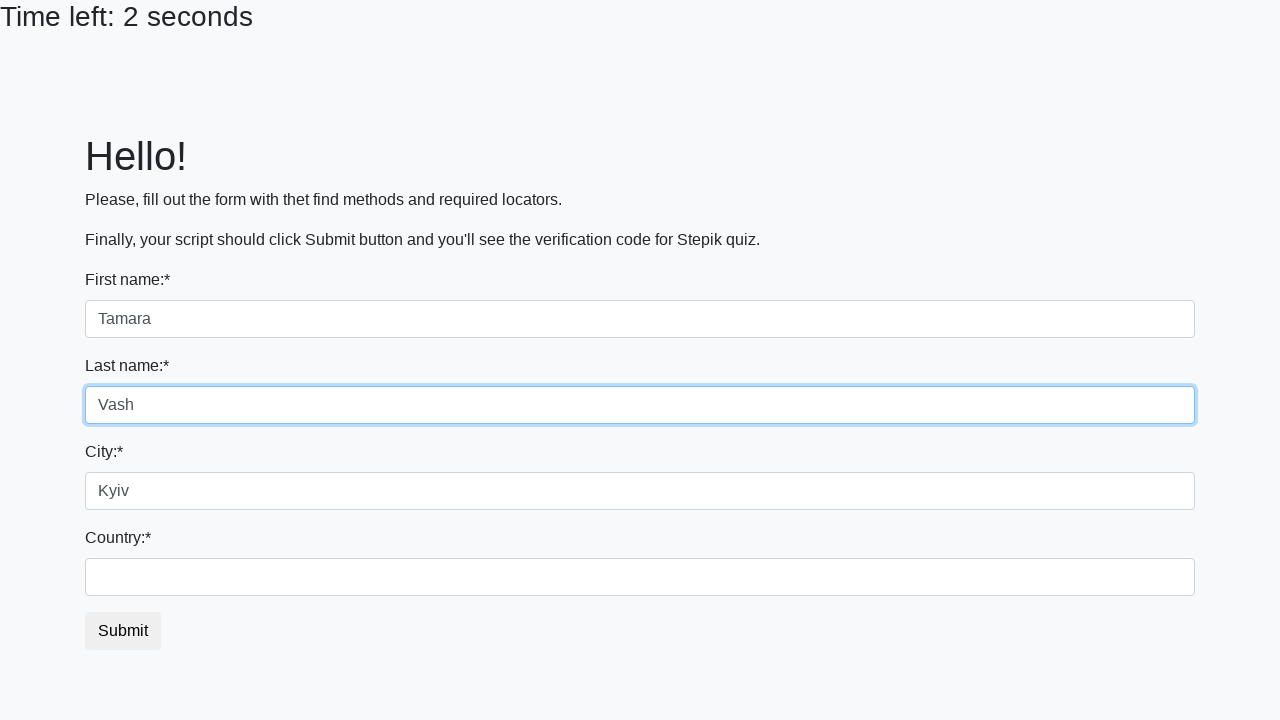

Filled country field with 'Ukraine' on #country
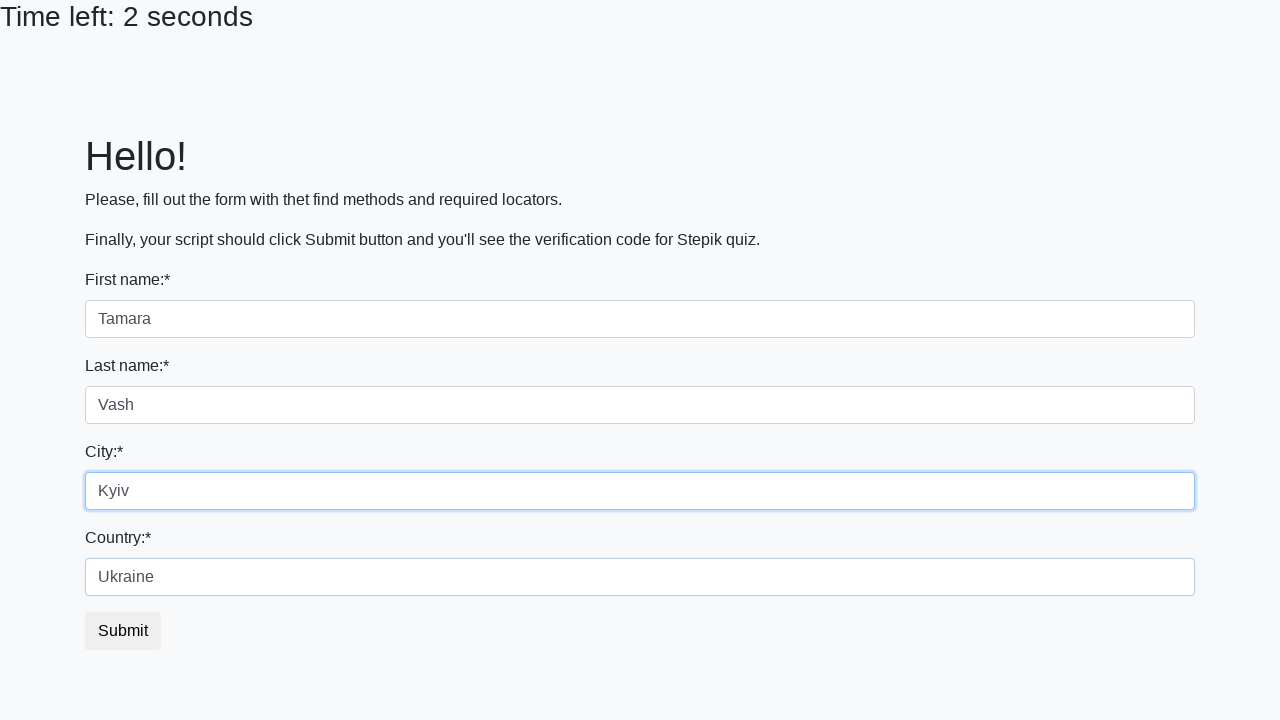

Clicked submit button to complete form submission at (123, 631) on button.btn
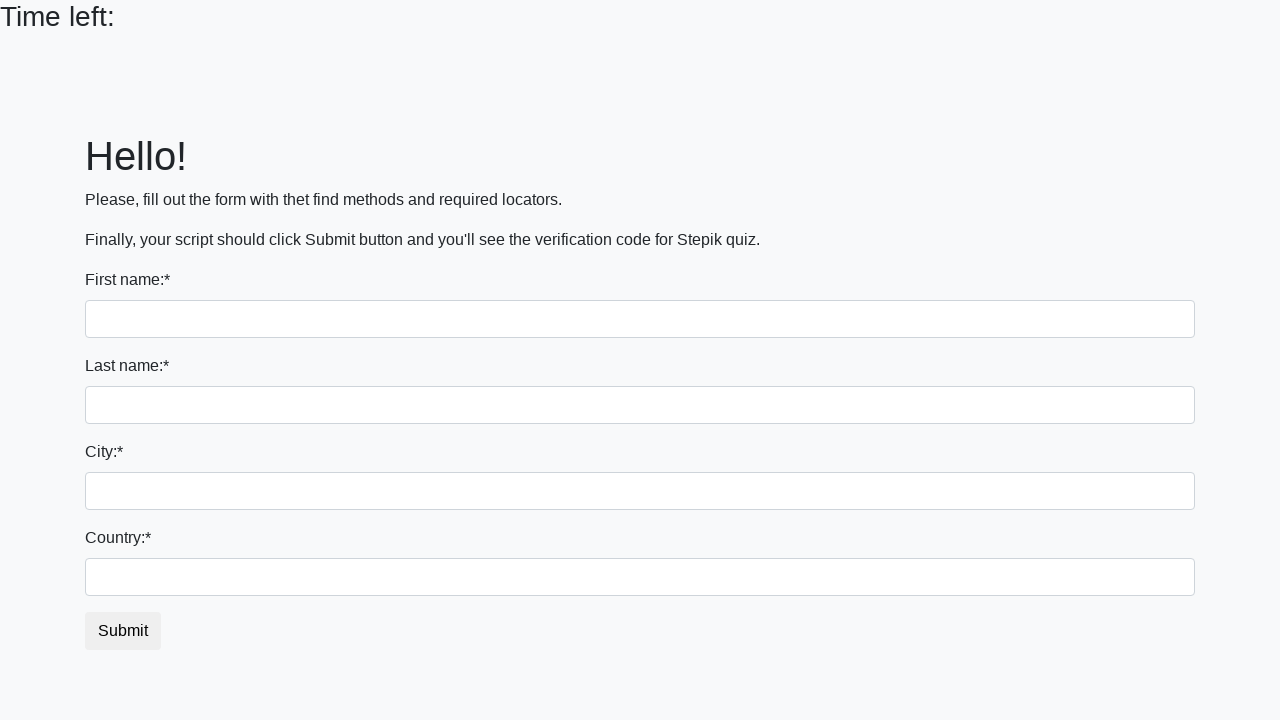

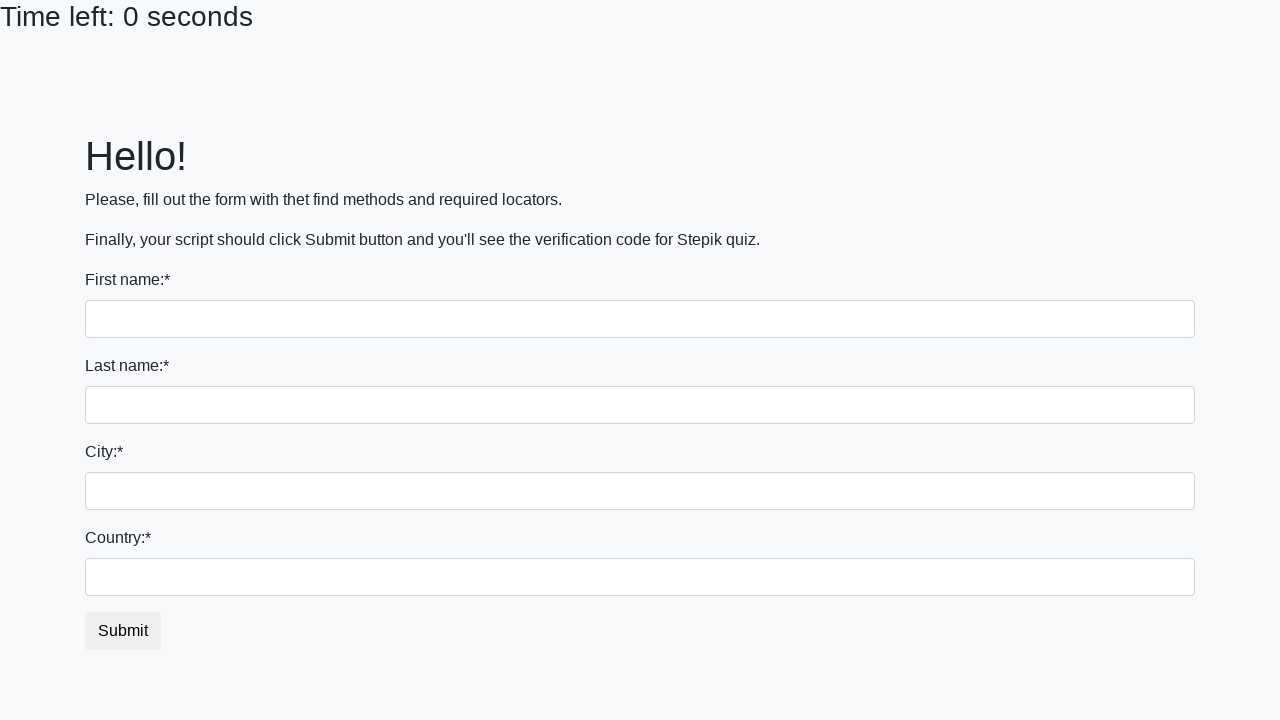